Tests various JavaScript alert interactions including alert boxes, confirmation dialogs with accept/dismiss, and prompt boxes with text input

Starting URL: https://www.hyrtutorials.com/p/alertsdemo.html

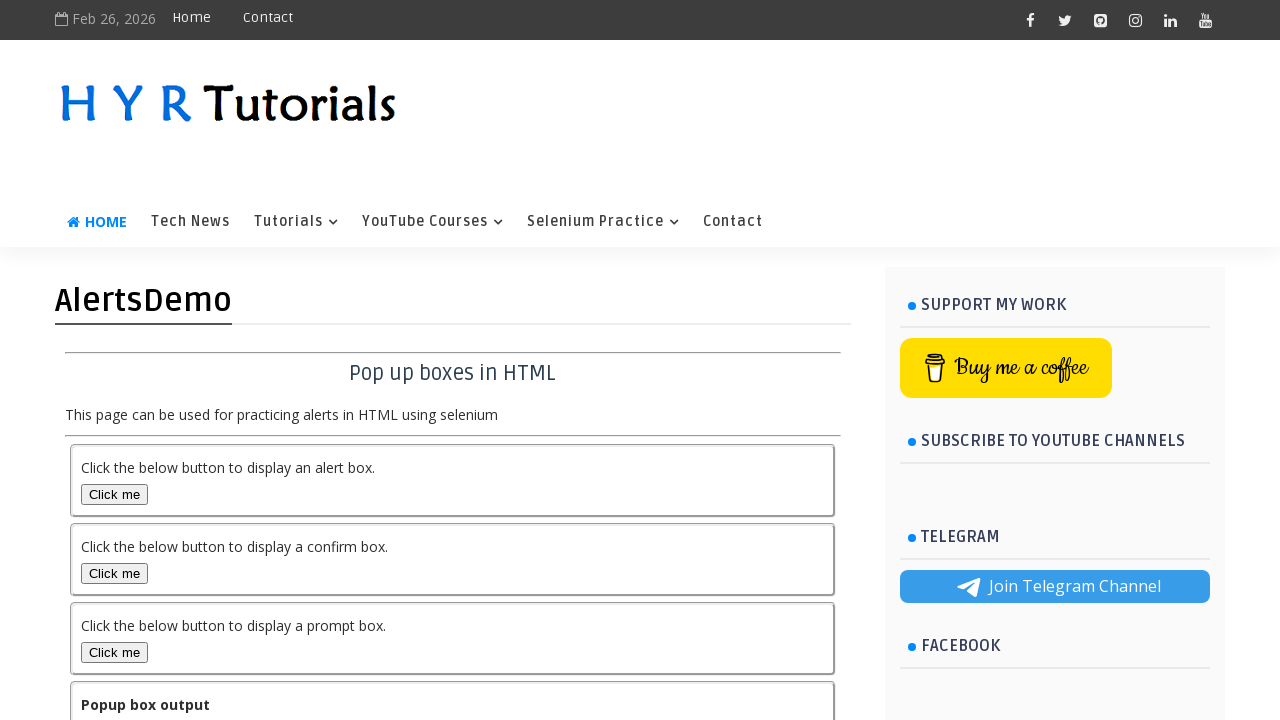

Clicked alert box button at (114, 494) on #alertBox
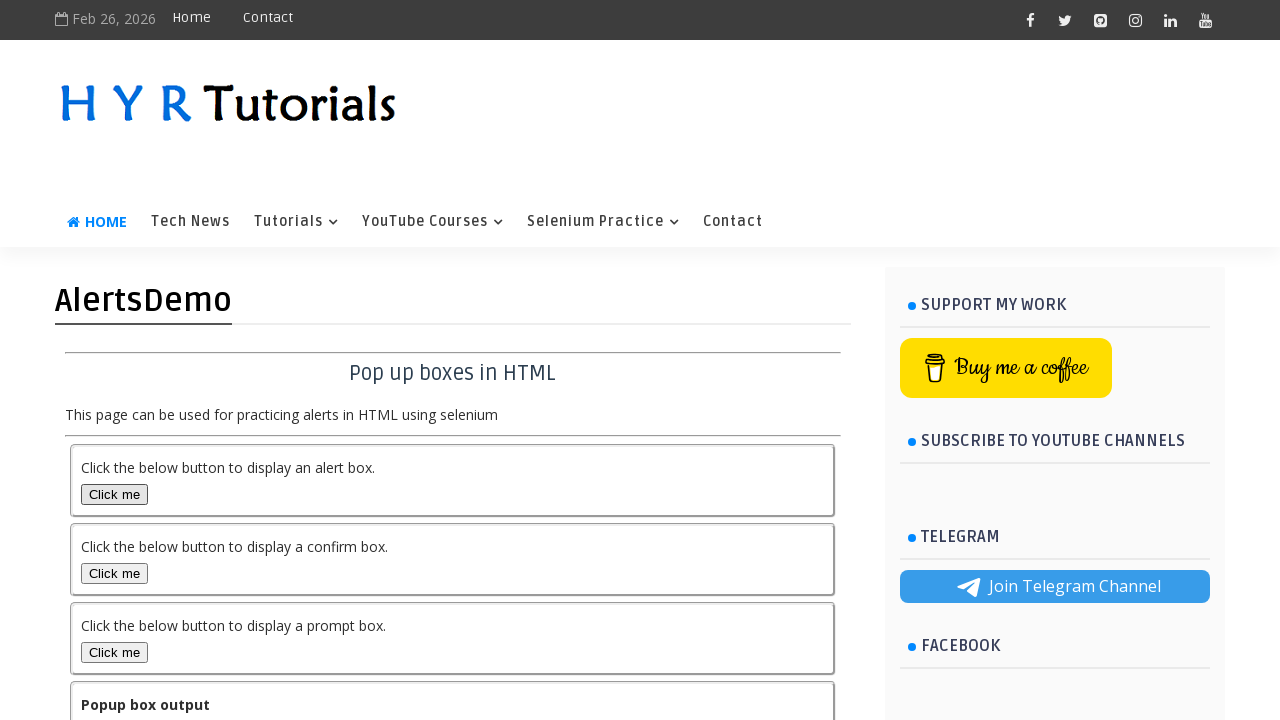

Accepted alert dialog
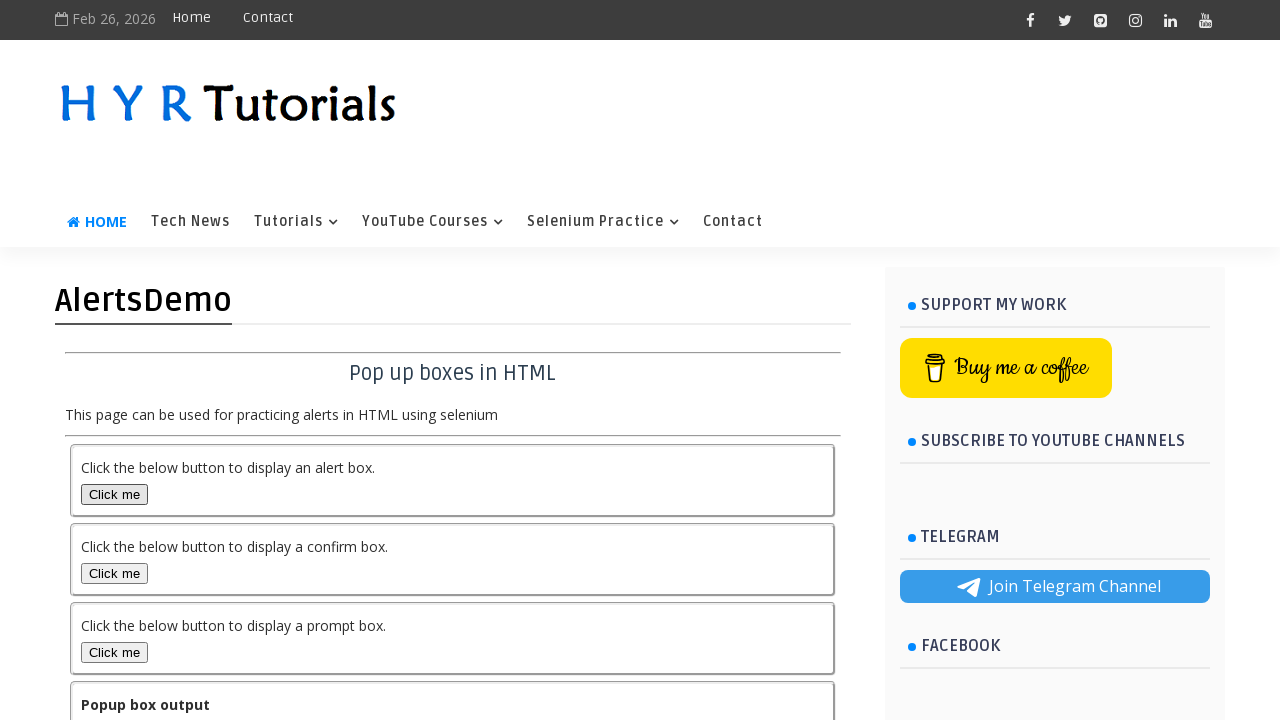

Clicked confirmation box button at (114, 573) on #confirmBox
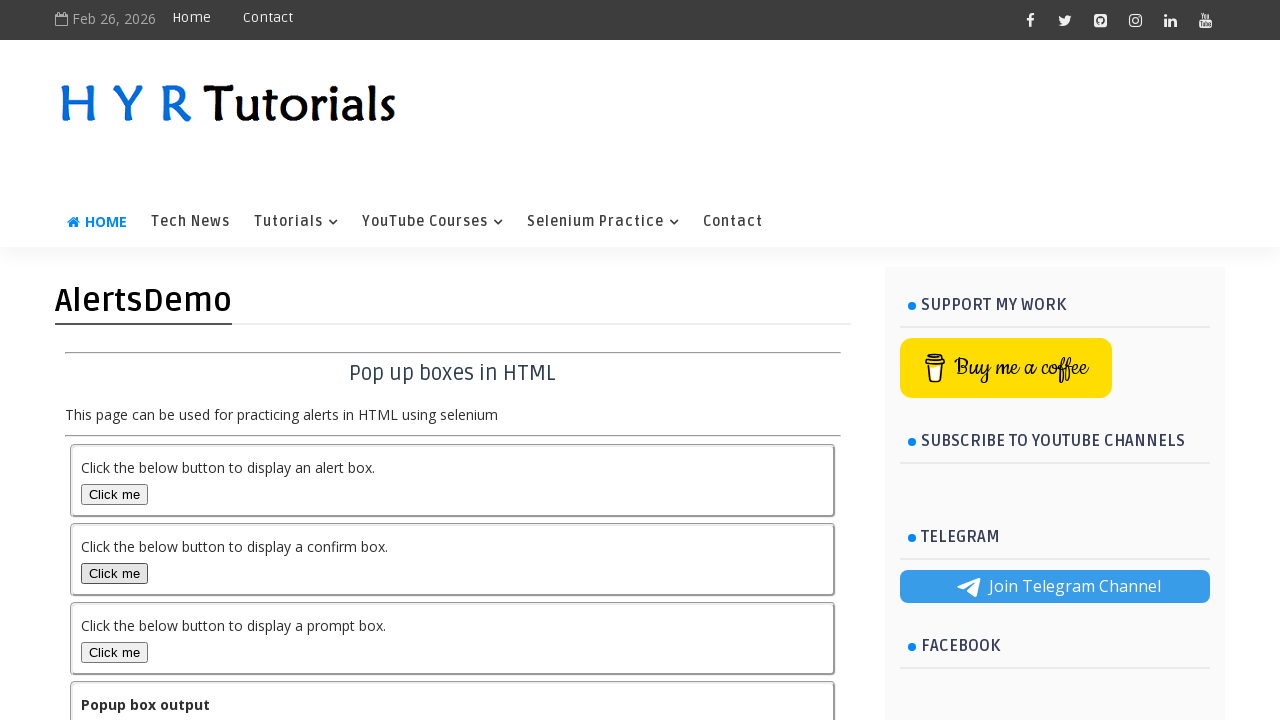

Accepted confirmation dialog
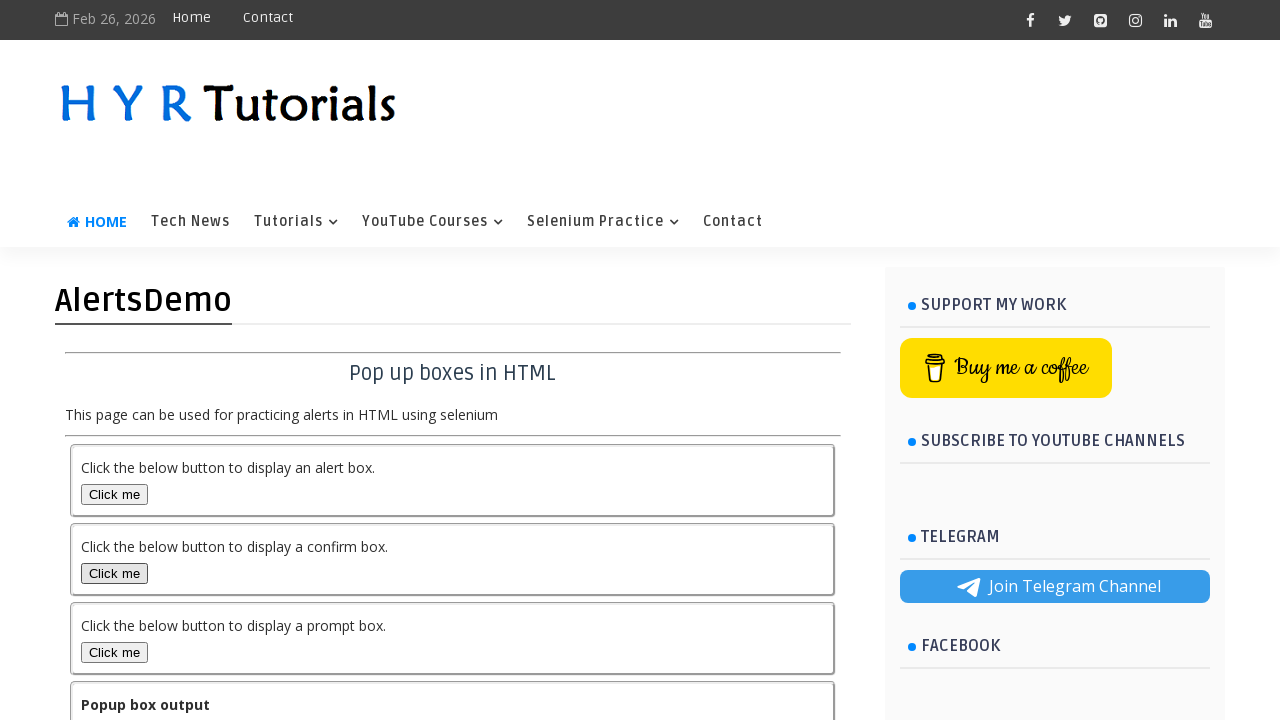

Clicked confirmation box button again at (114, 573) on #confirmBox
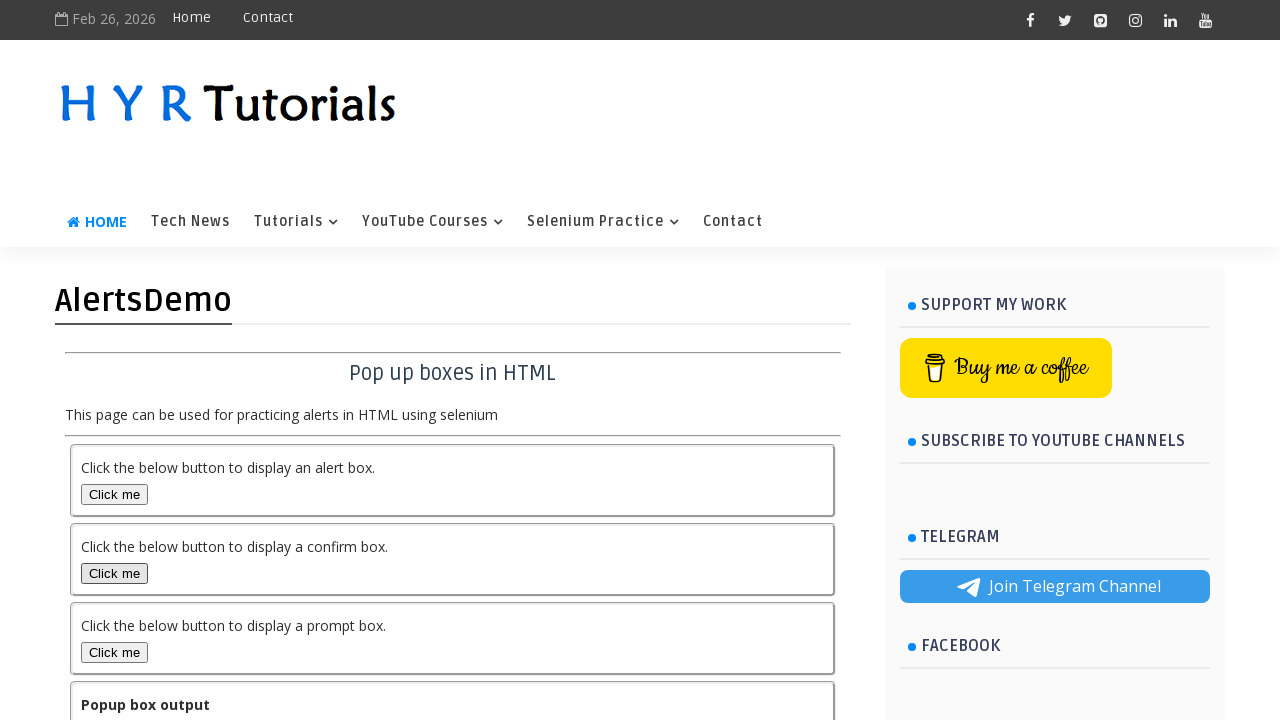

Dismissed confirmation dialog
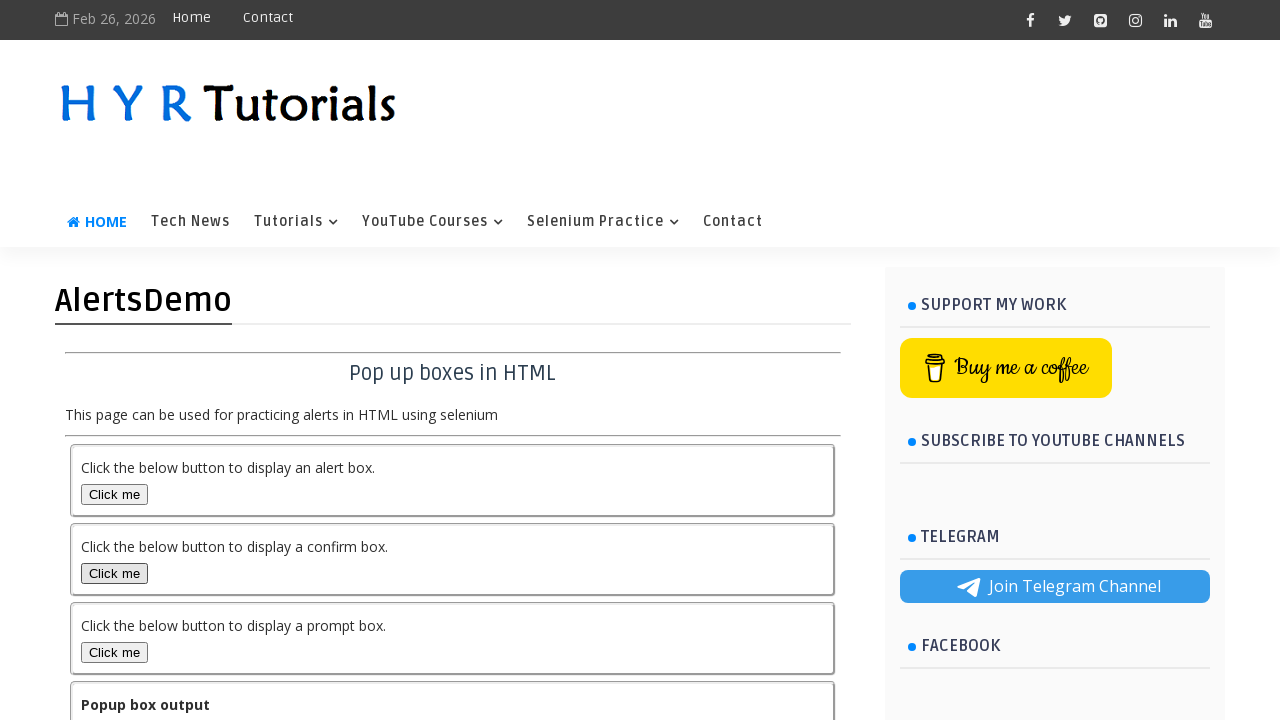

Clicked prompt box button at (114, 652) on #promptBox
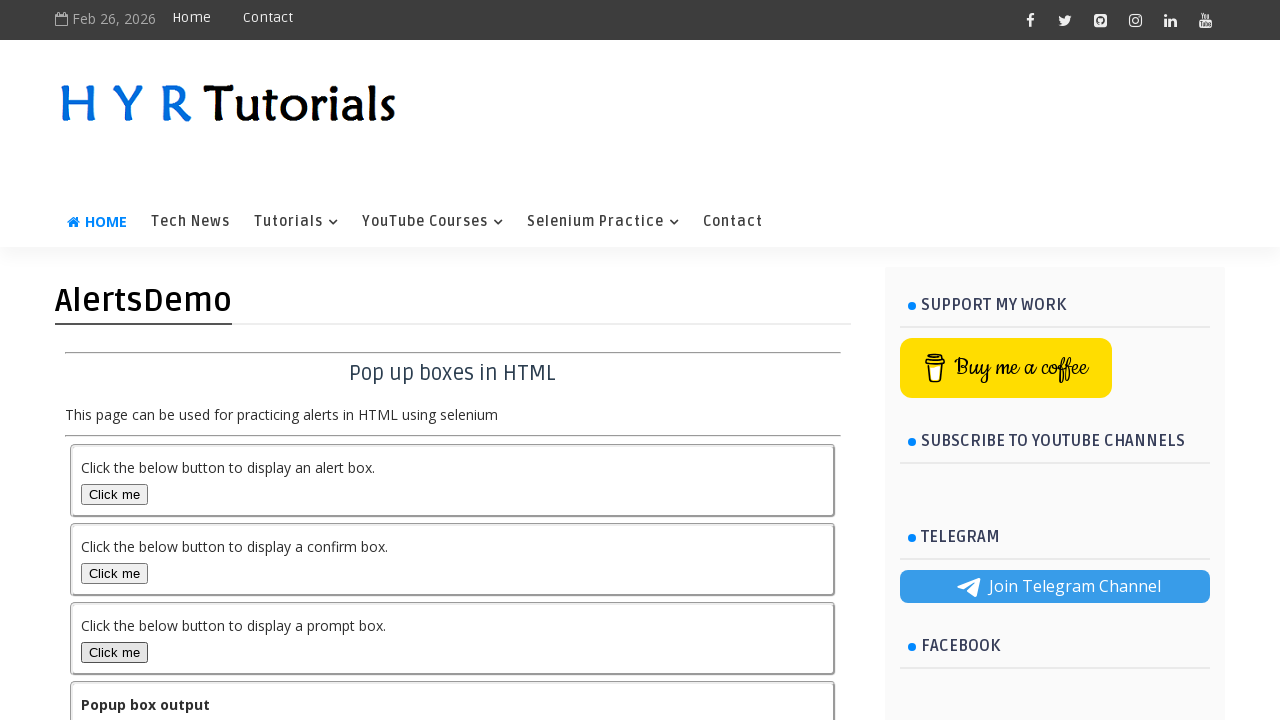

Accepted prompt dialog with text input 'Test User Name'
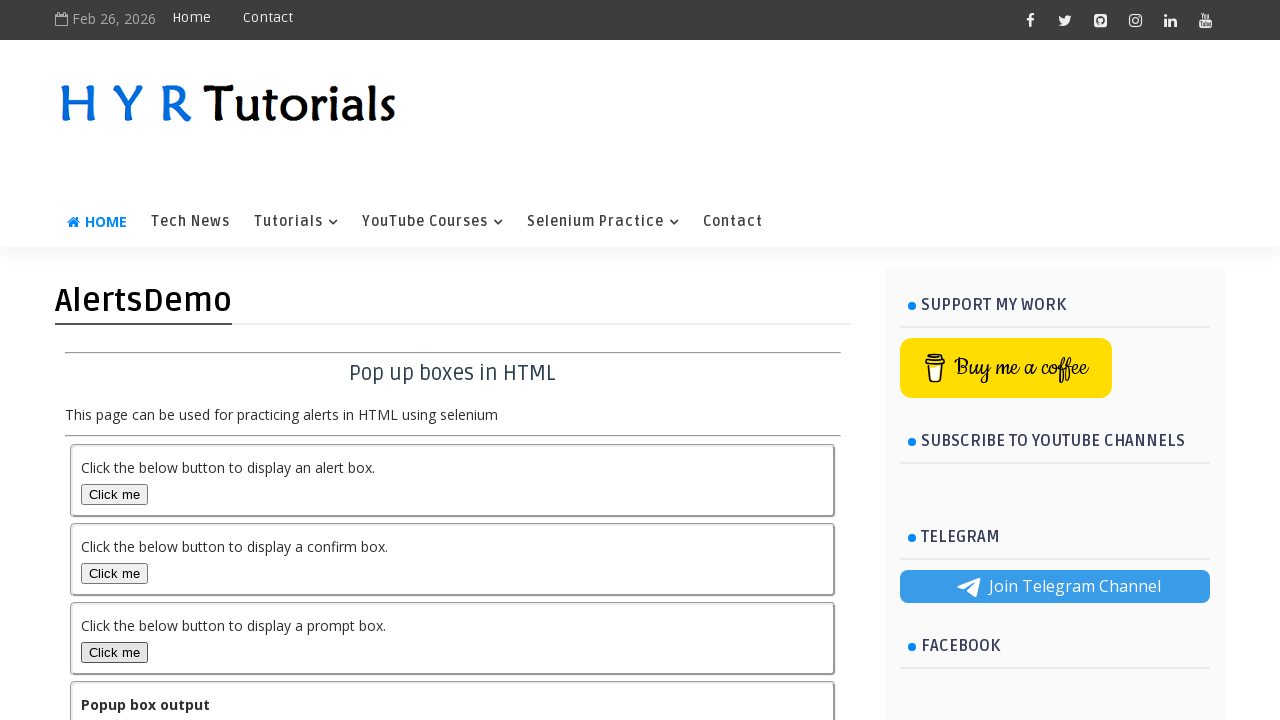

Clicked prompt box button again at (114, 652) on #promptBox
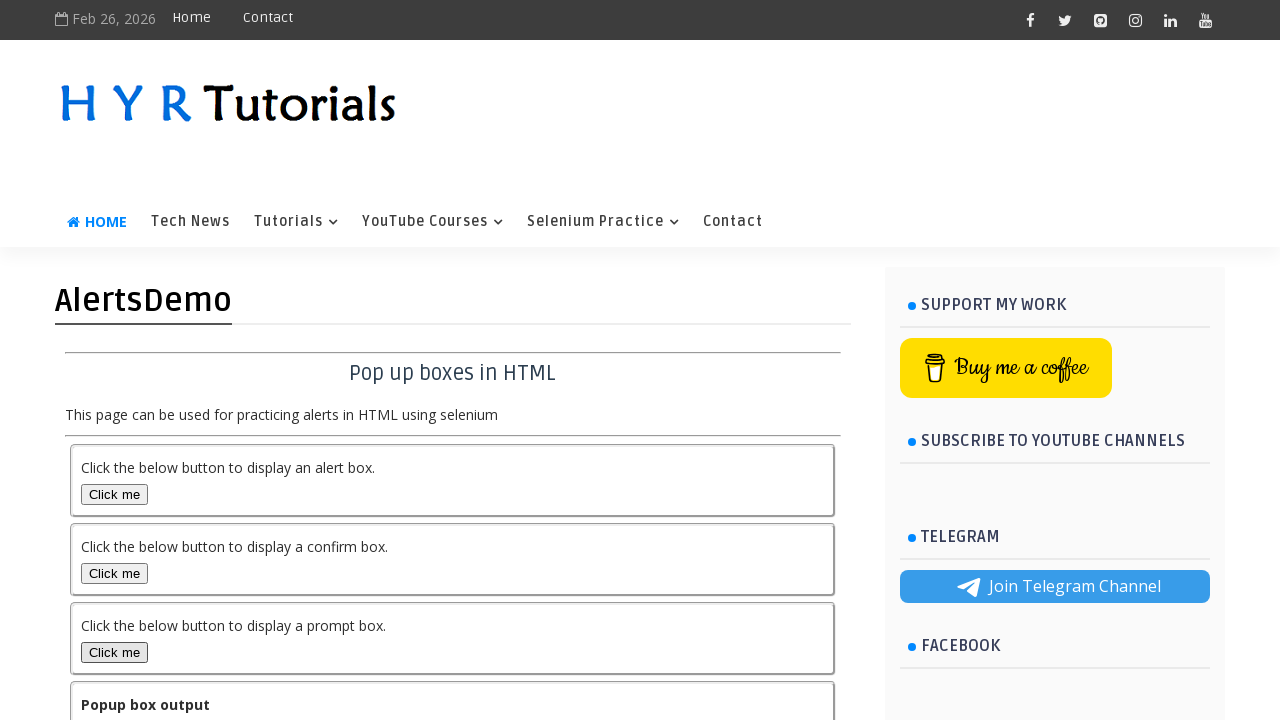

Dismissed prompt dialog
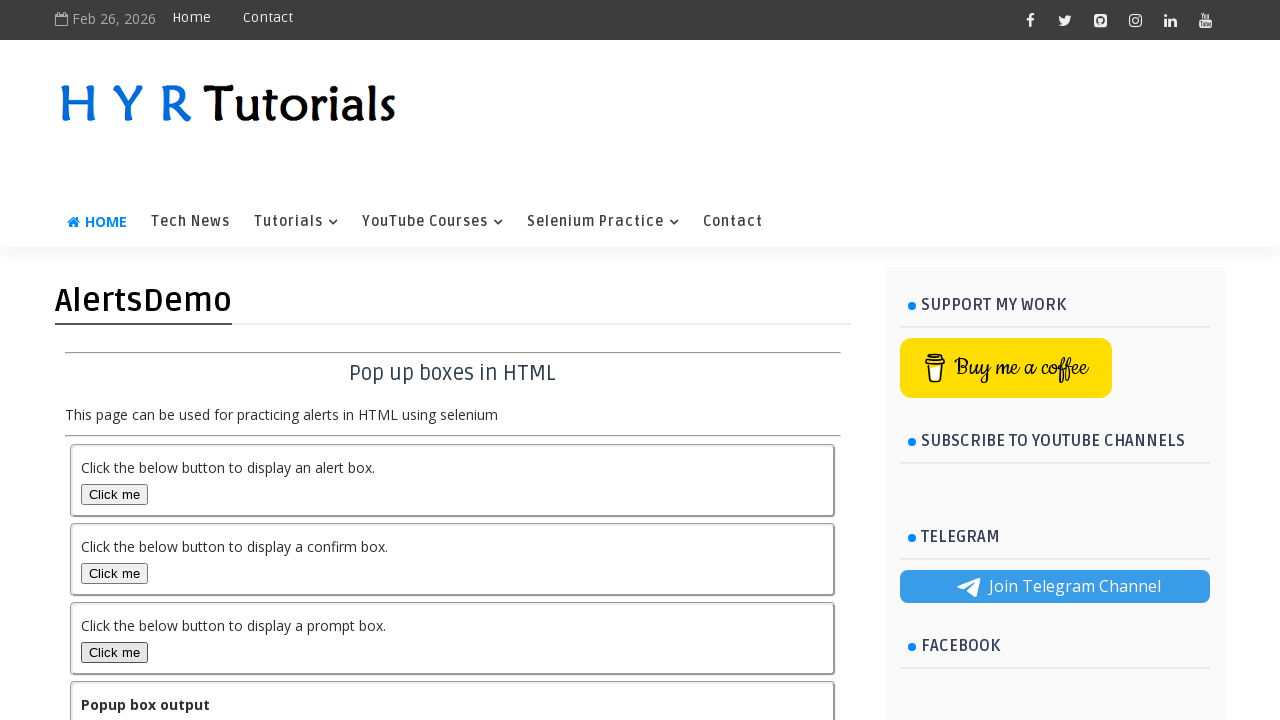

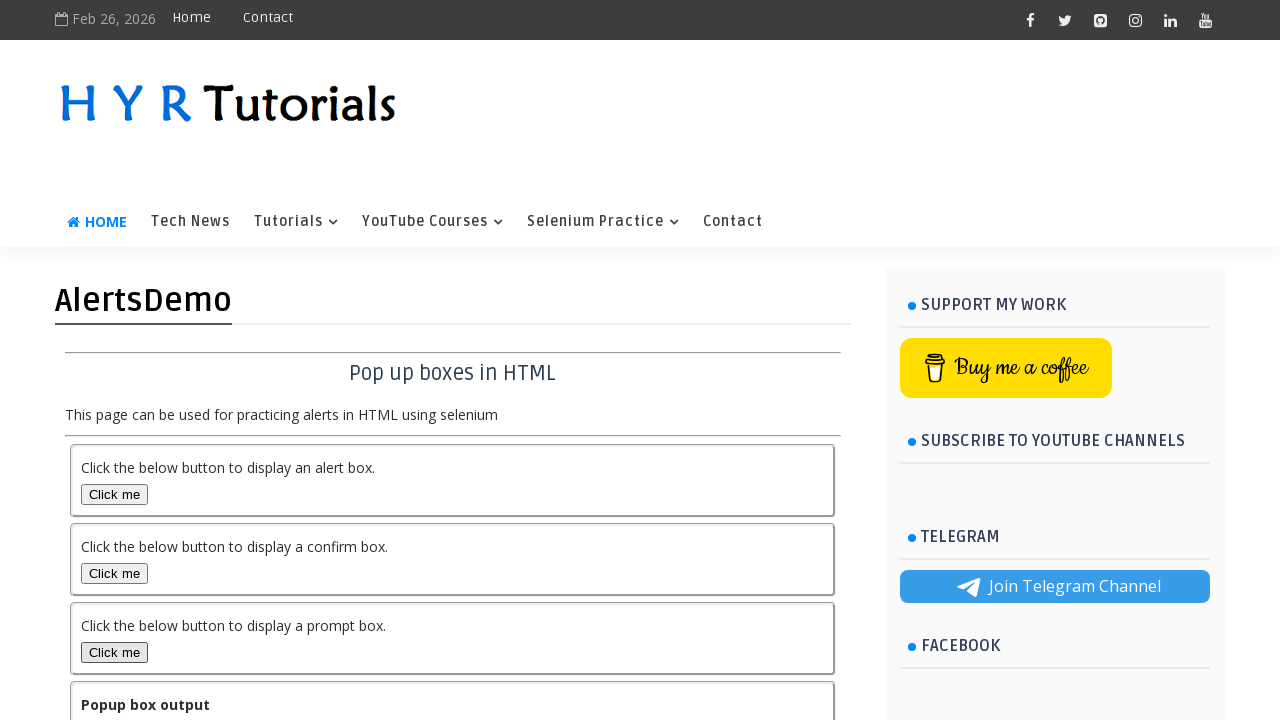